Tests adding a random product to cart on demoblaze.com by selecting a product from the home page, clicking add to cart, and verifying the item appears in the cart.

Starting URL: https://www.demoblaze.com/

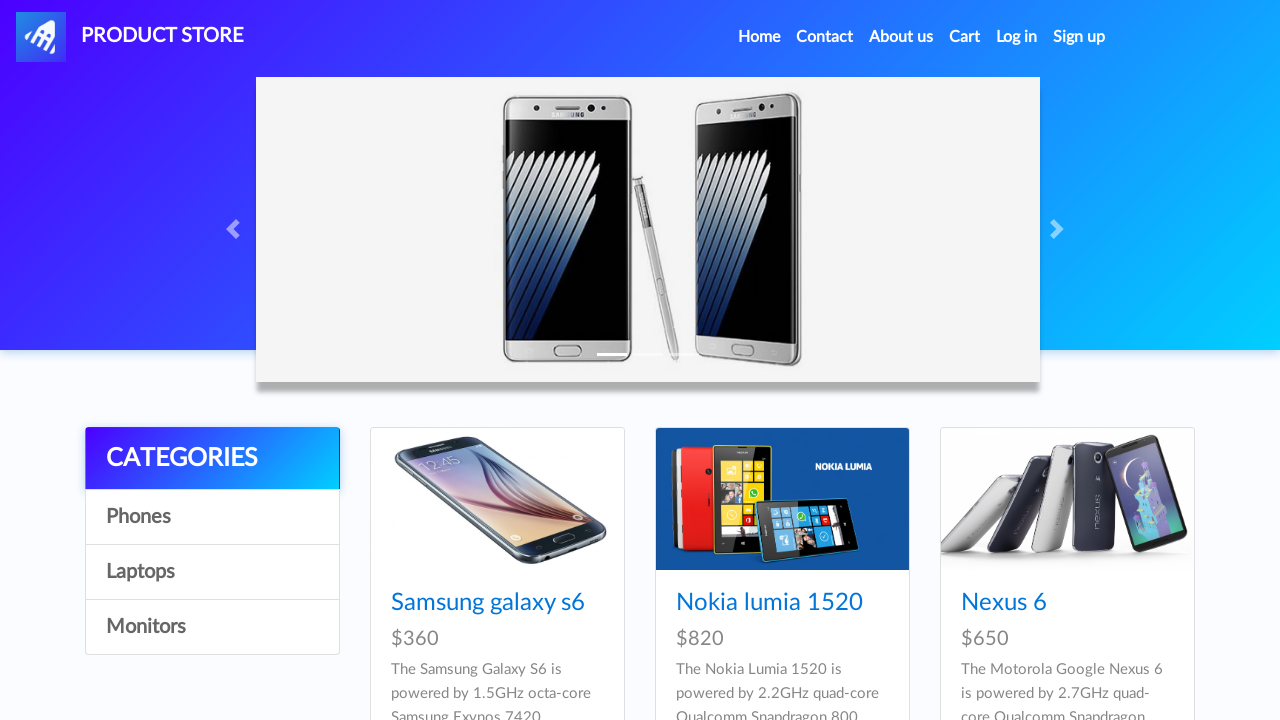

Waited for product cards to load on home page
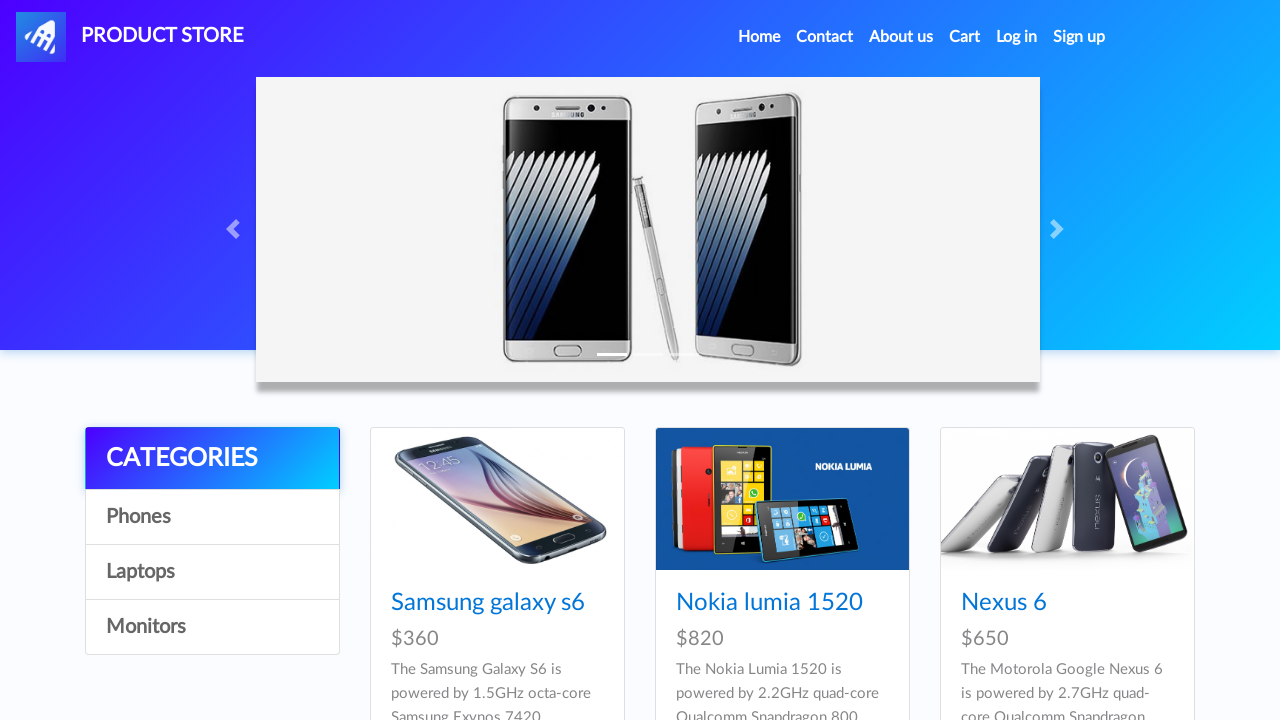

Located all product cards on page
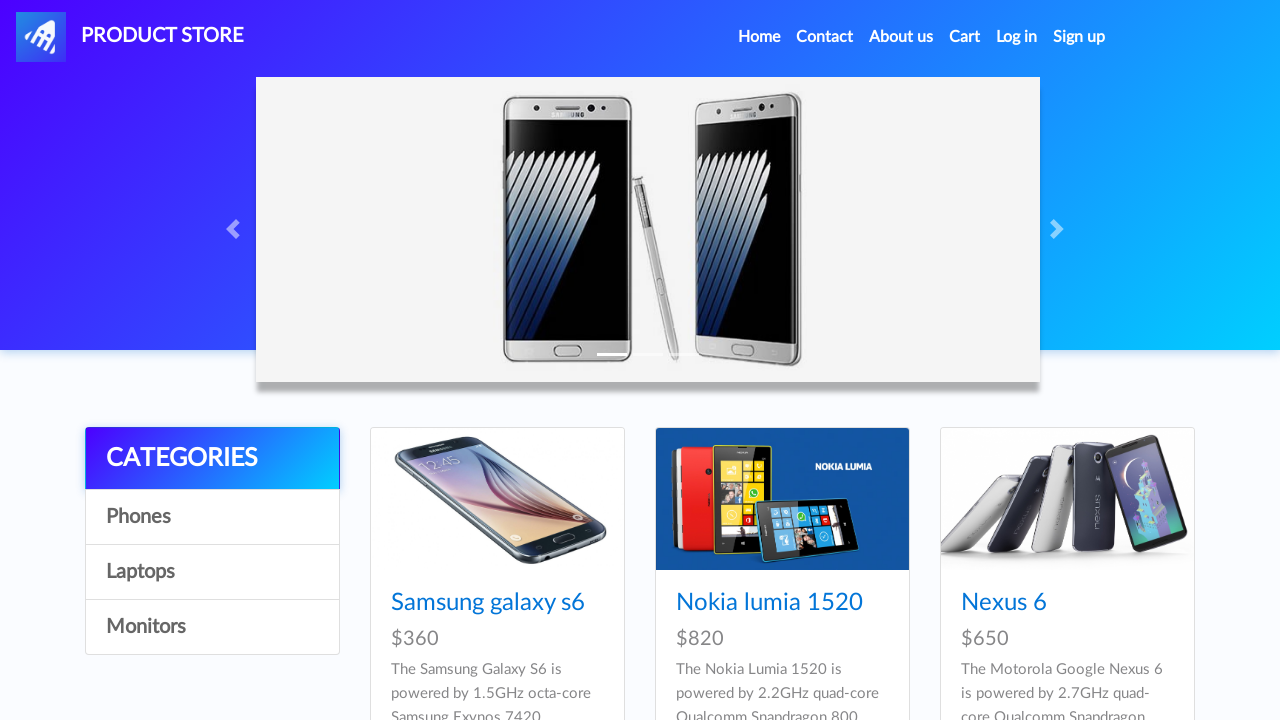

Retrieved product name: Nokia lumia 1520
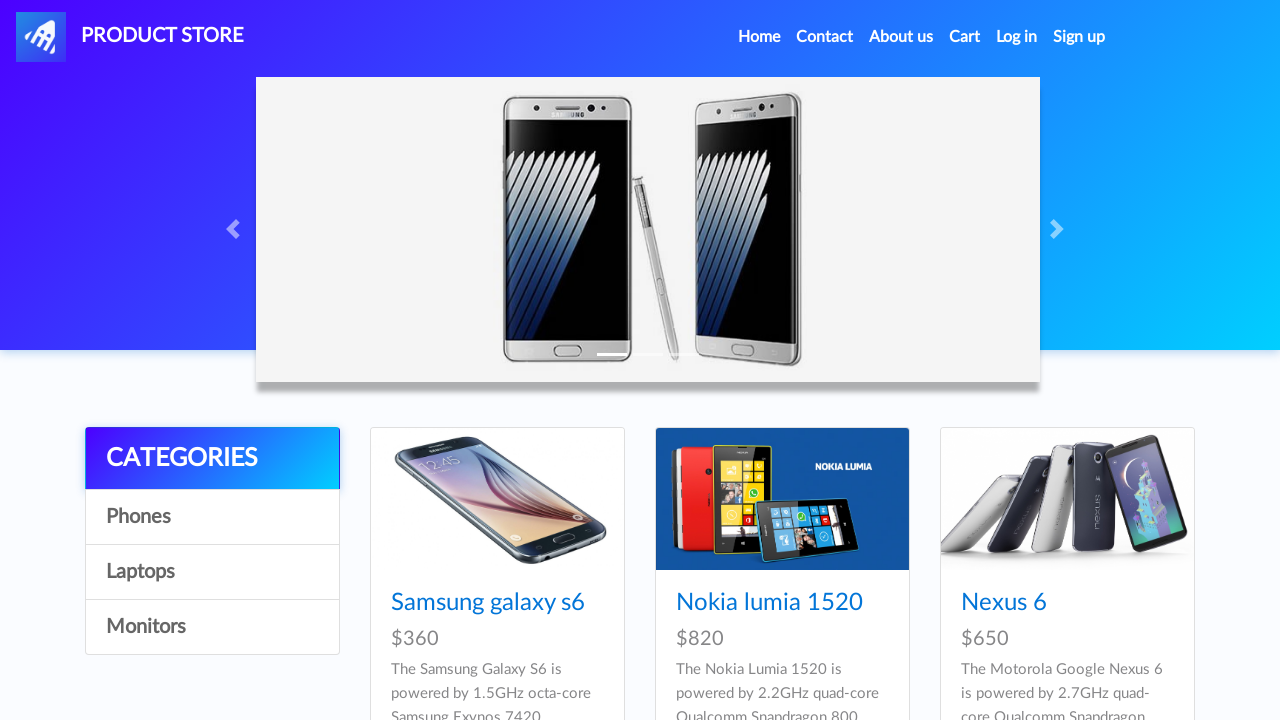

Clicked on product: Nokia lumia 1520 at (769, 603) on .card-block >> nth=1 >> .card-title a
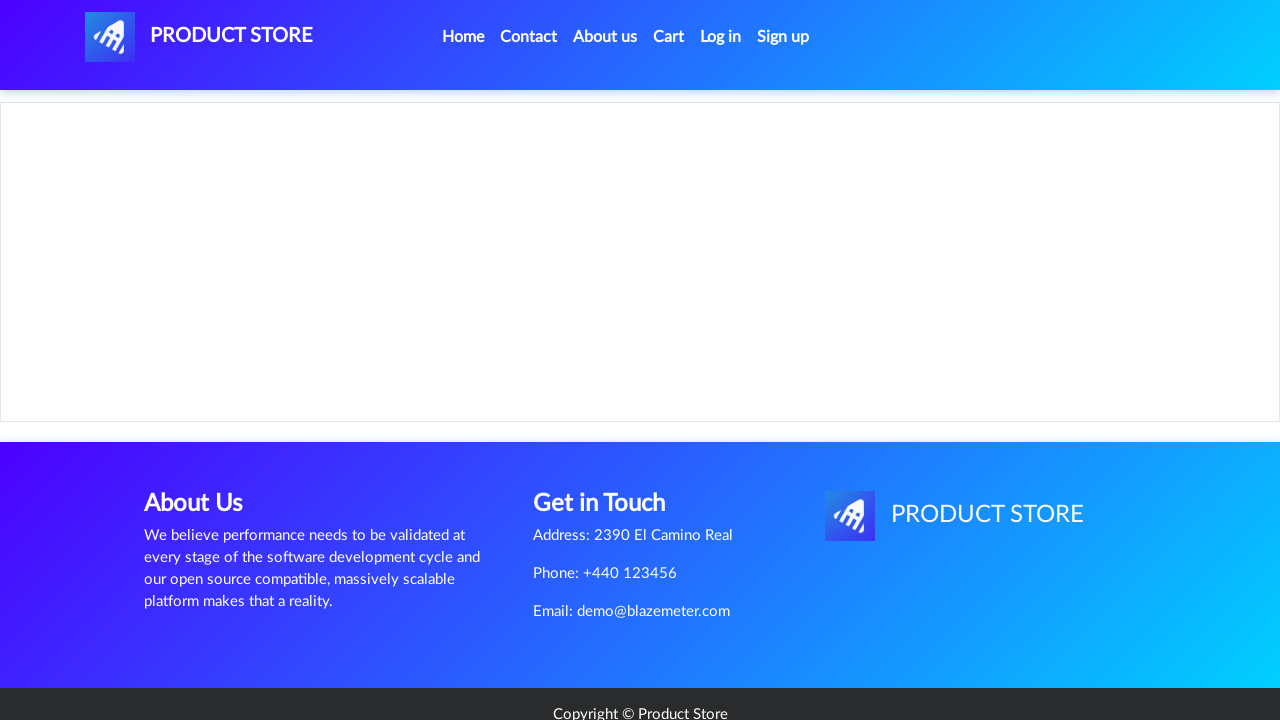

Waited for product page to load with Add to Cart button
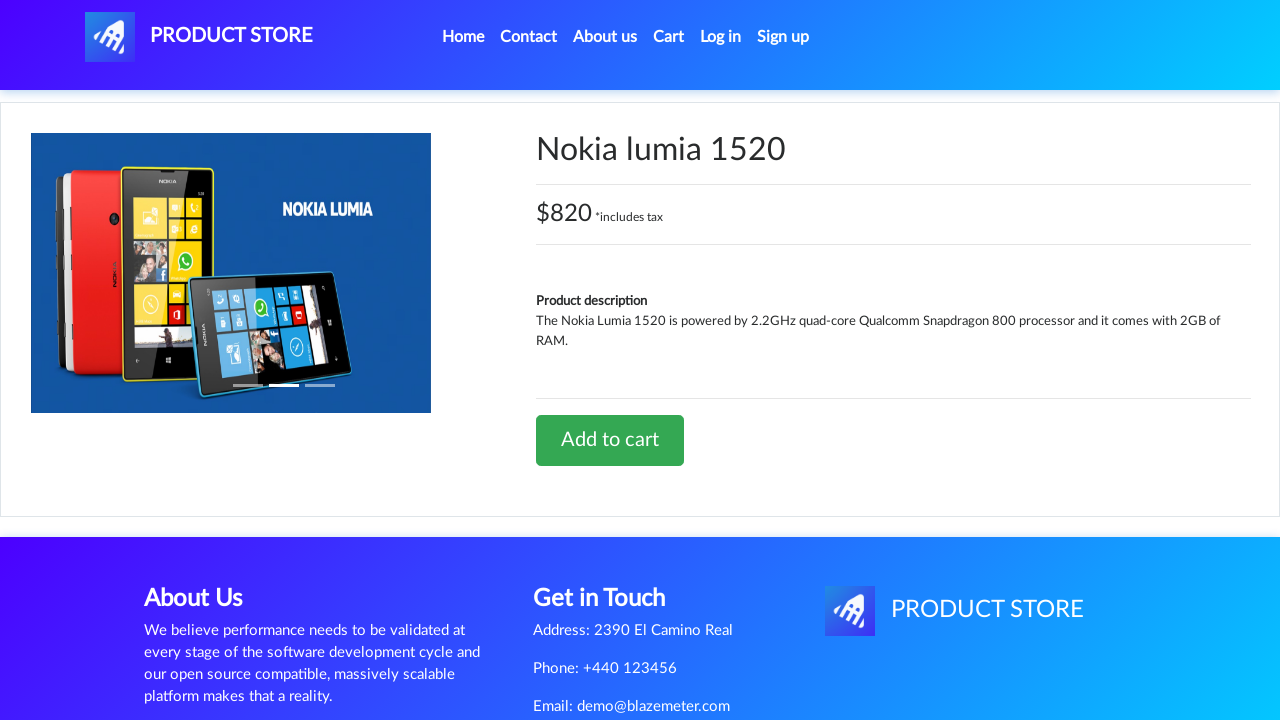

Set up dialog handler to accept alerts
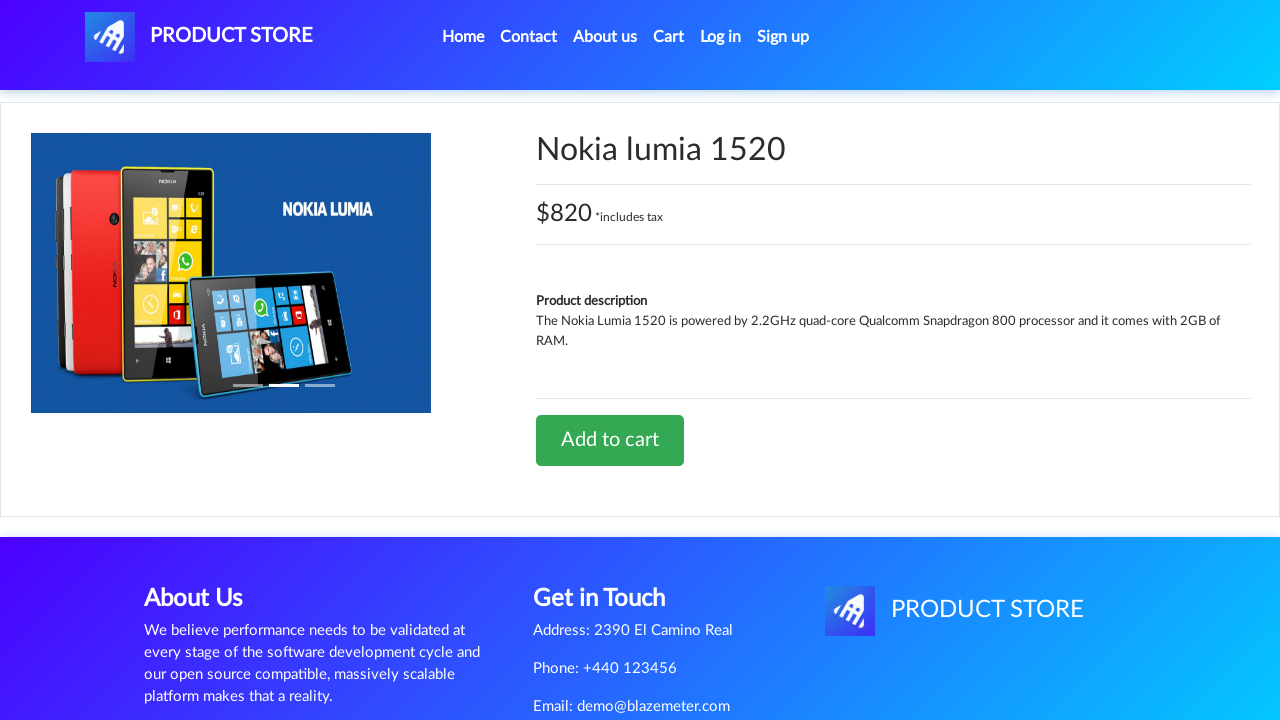

Clicked Add to Cart button at (610, 440) on .btn-success
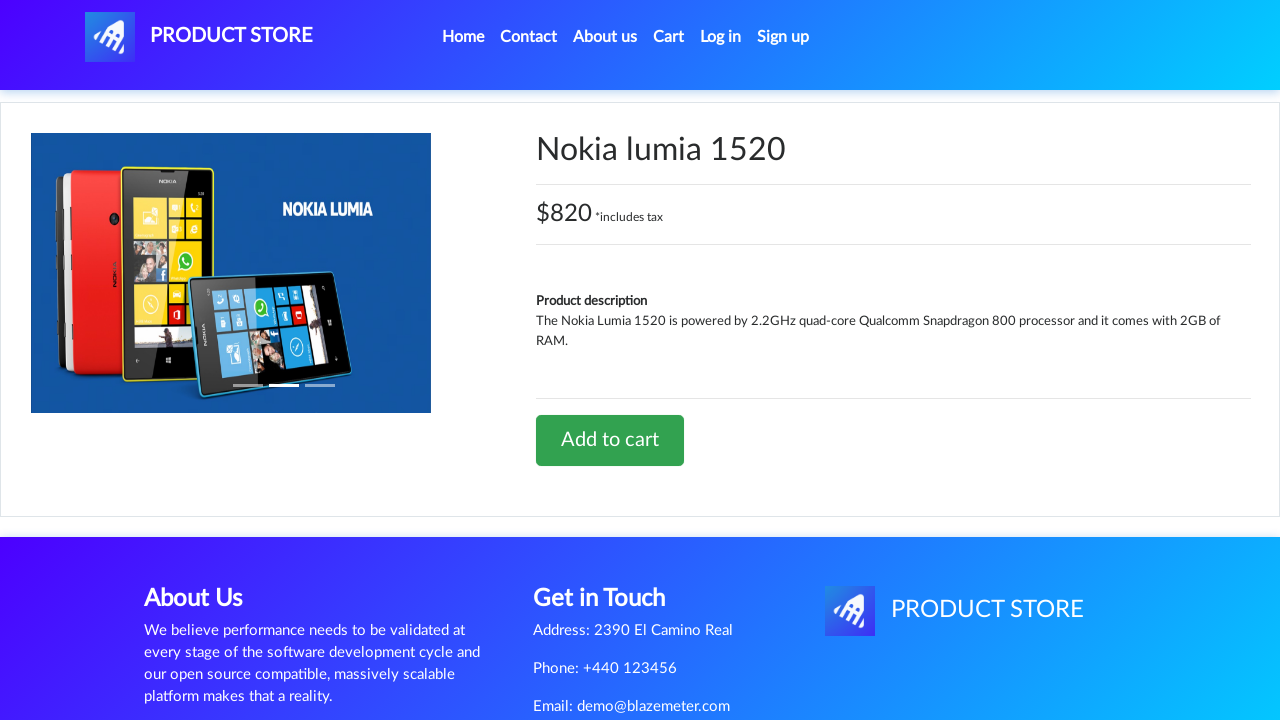

Waited for alert confirmation
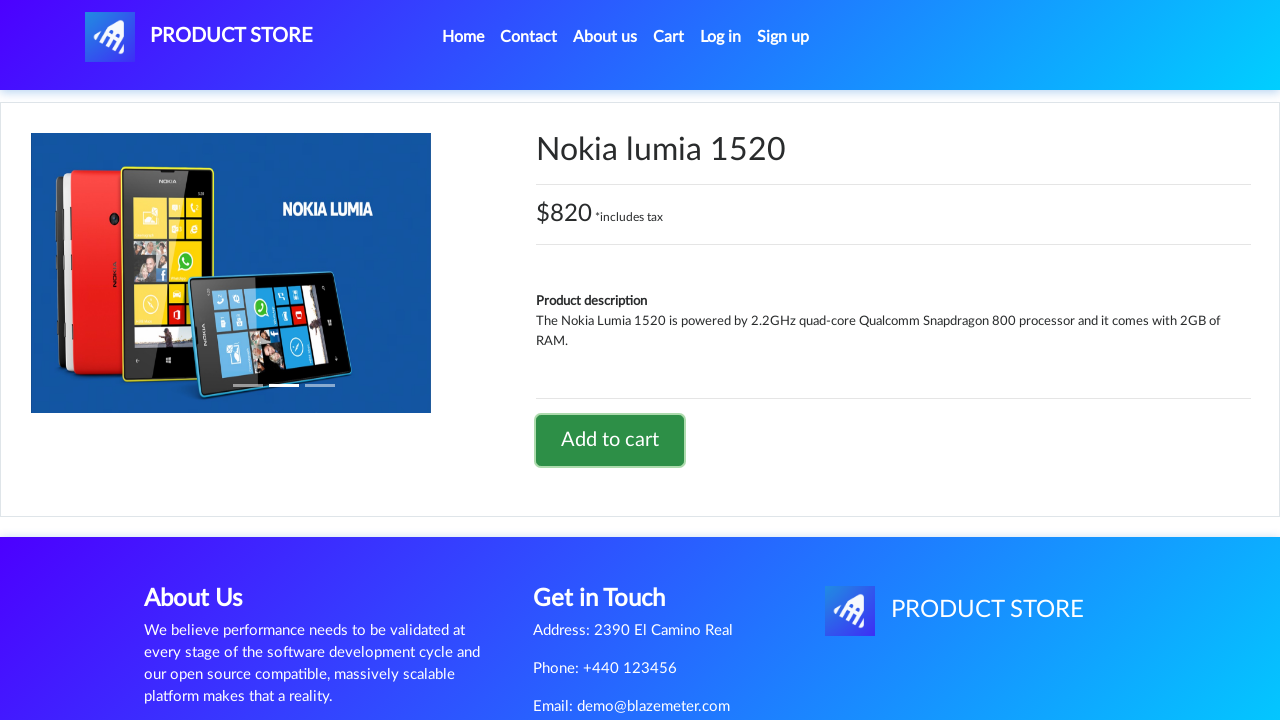

Clicked on Cart menu item at (669, 37) on #cartur
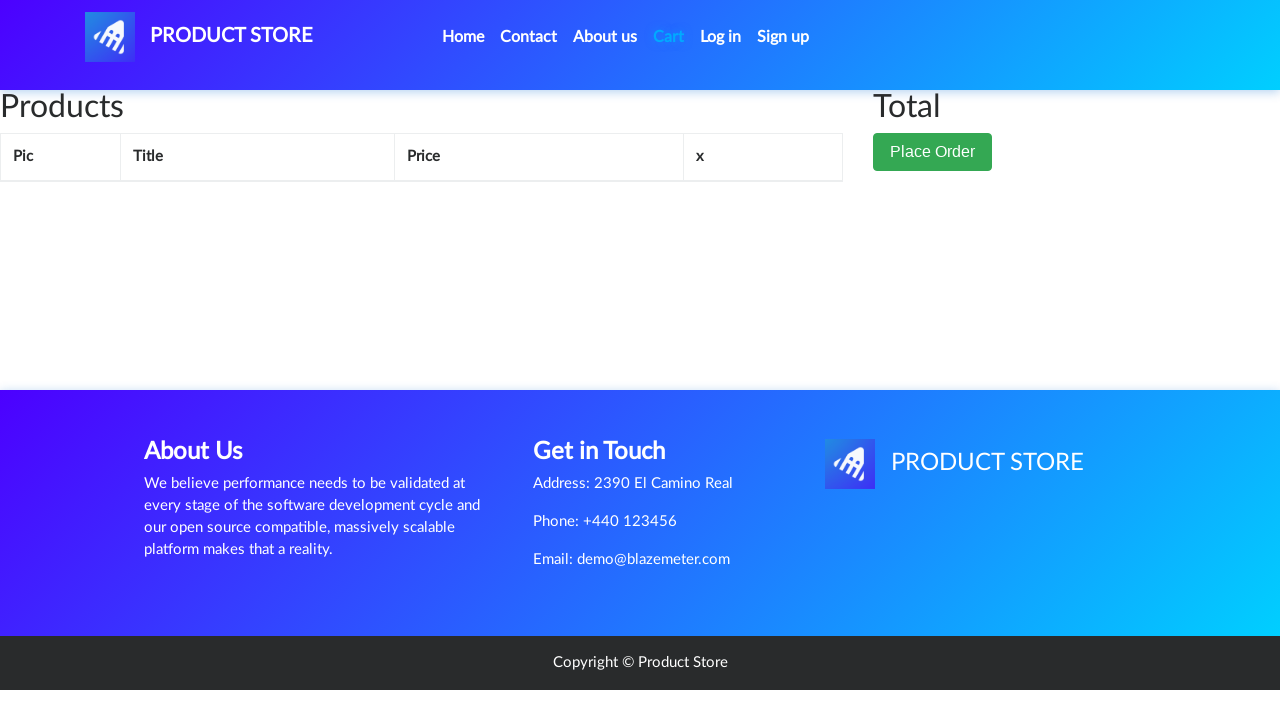

Waited for cart table to load
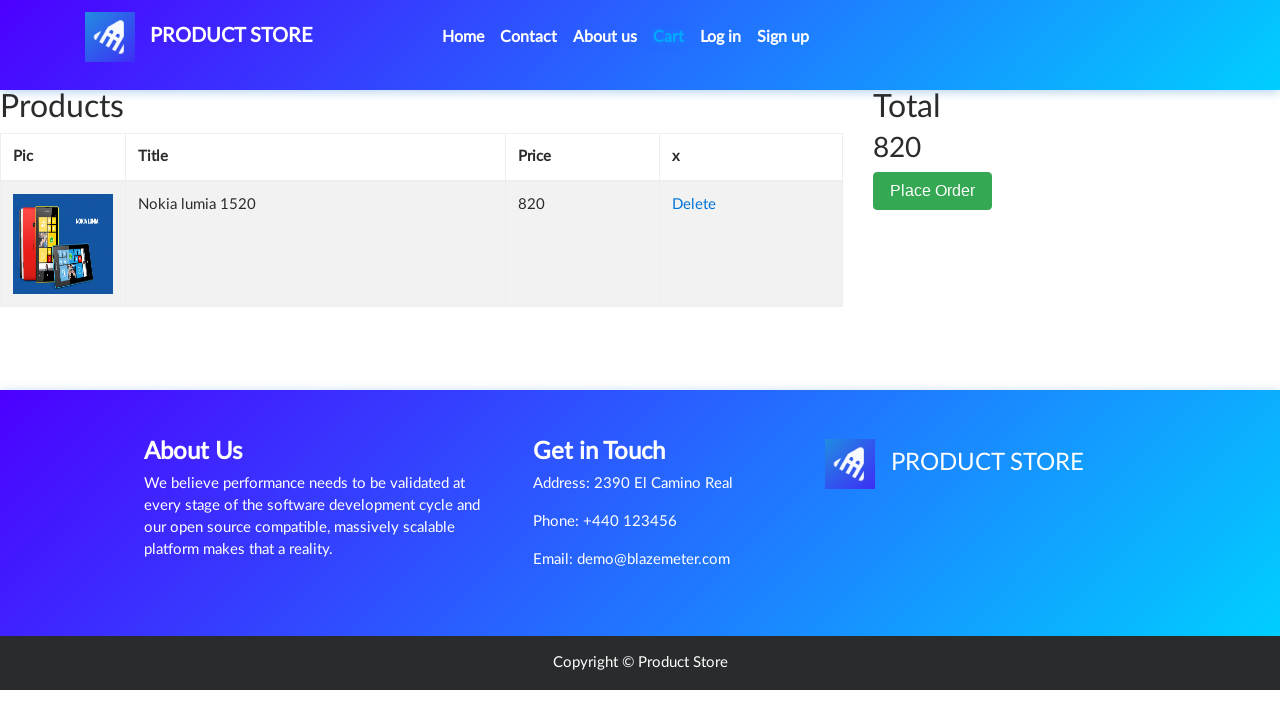

Retrieved cart item name: Nokia lumia 1520
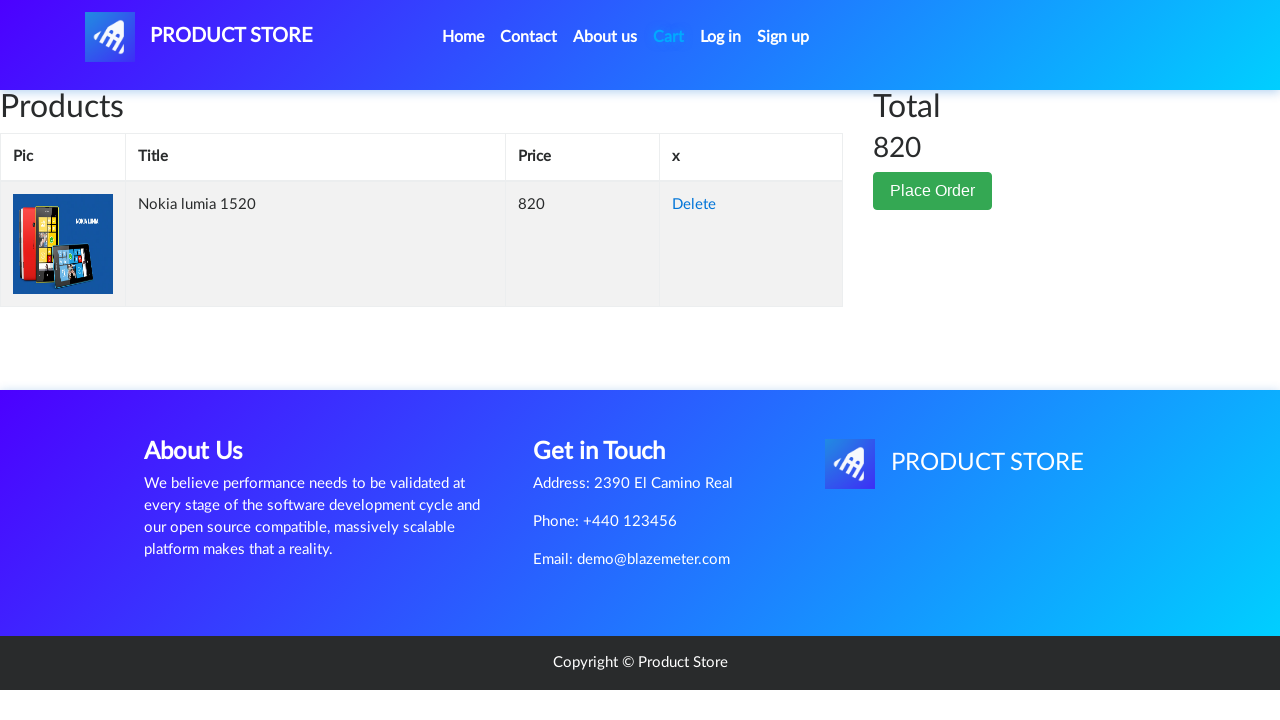

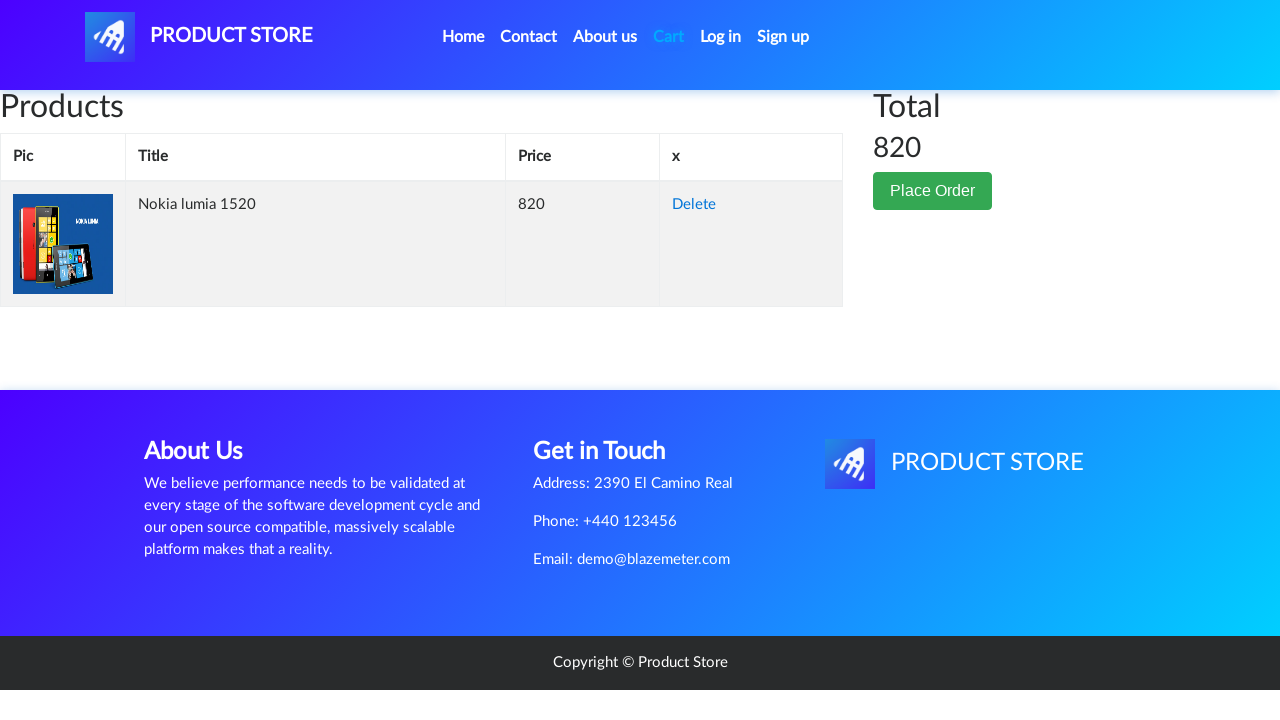